Tests that todo data persists after page reload

Starting URL: https://demo.playwright.dev/todomvc

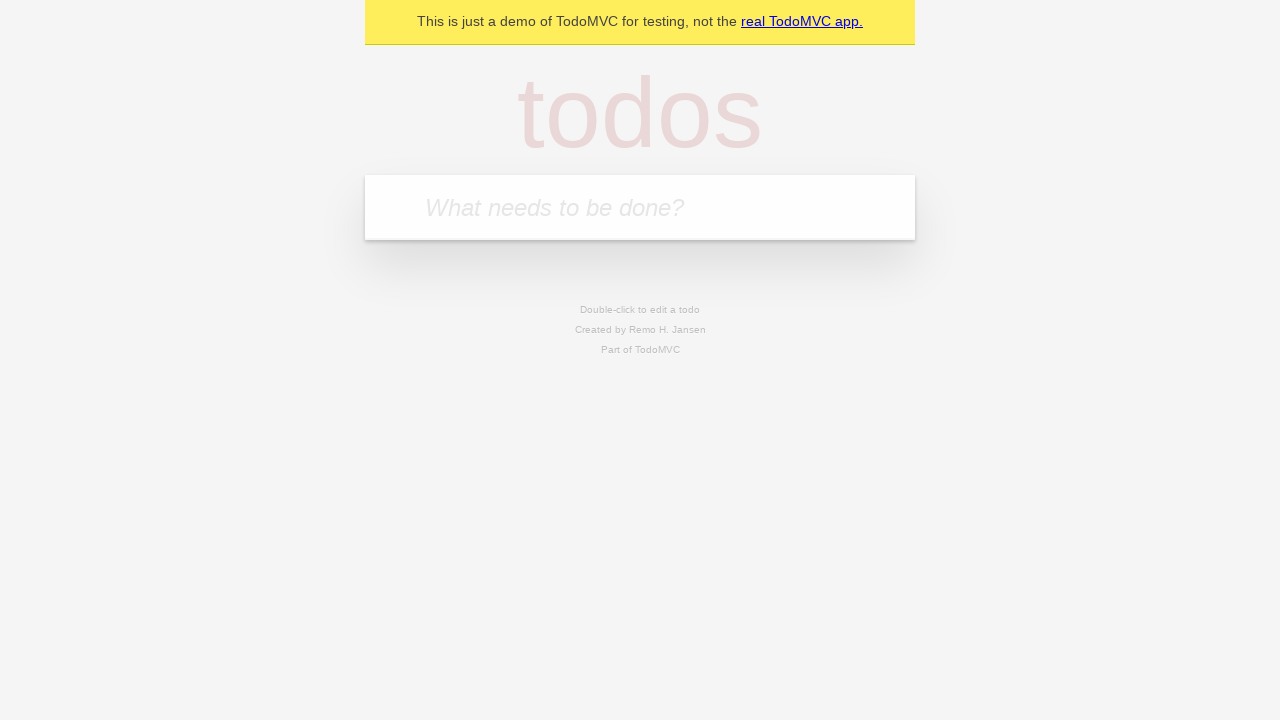

Filled todo input with 'buy some cheese' on internal:attr=[placeholder="What needs to be done?"i]
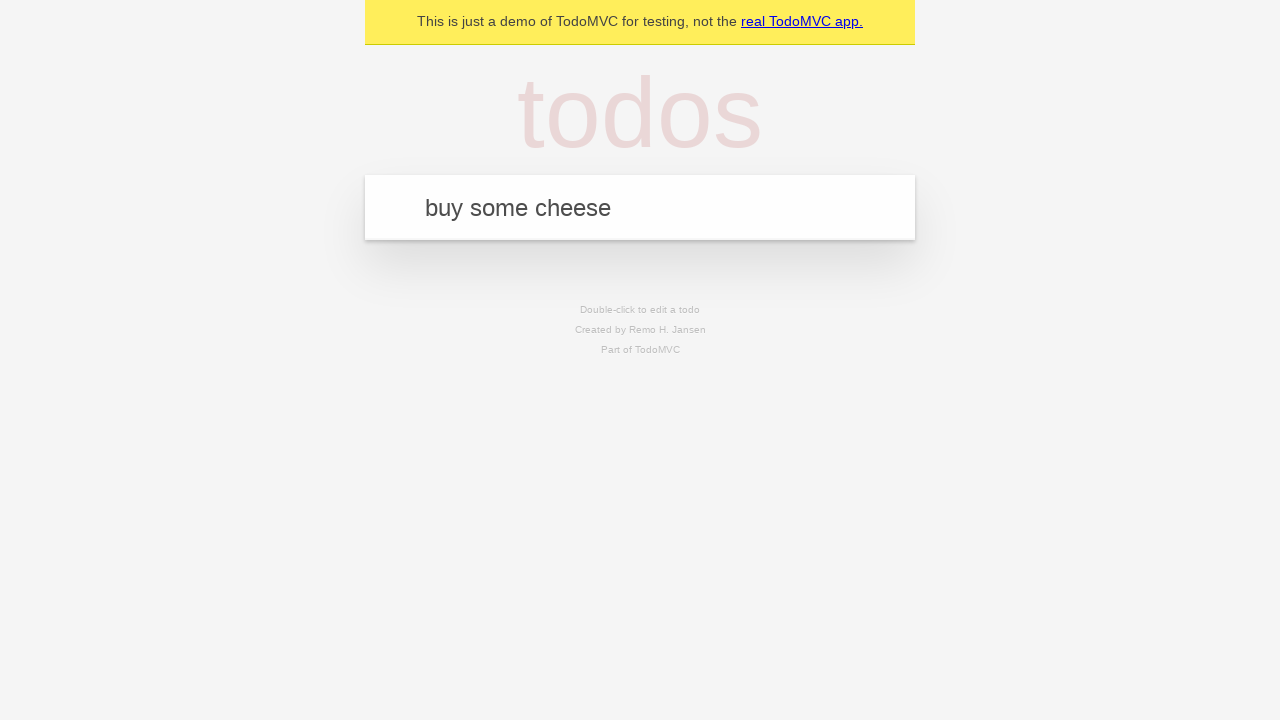

Pressed Enter to create first todo on internal:attr=[placeholder="What needs to be done?"i]
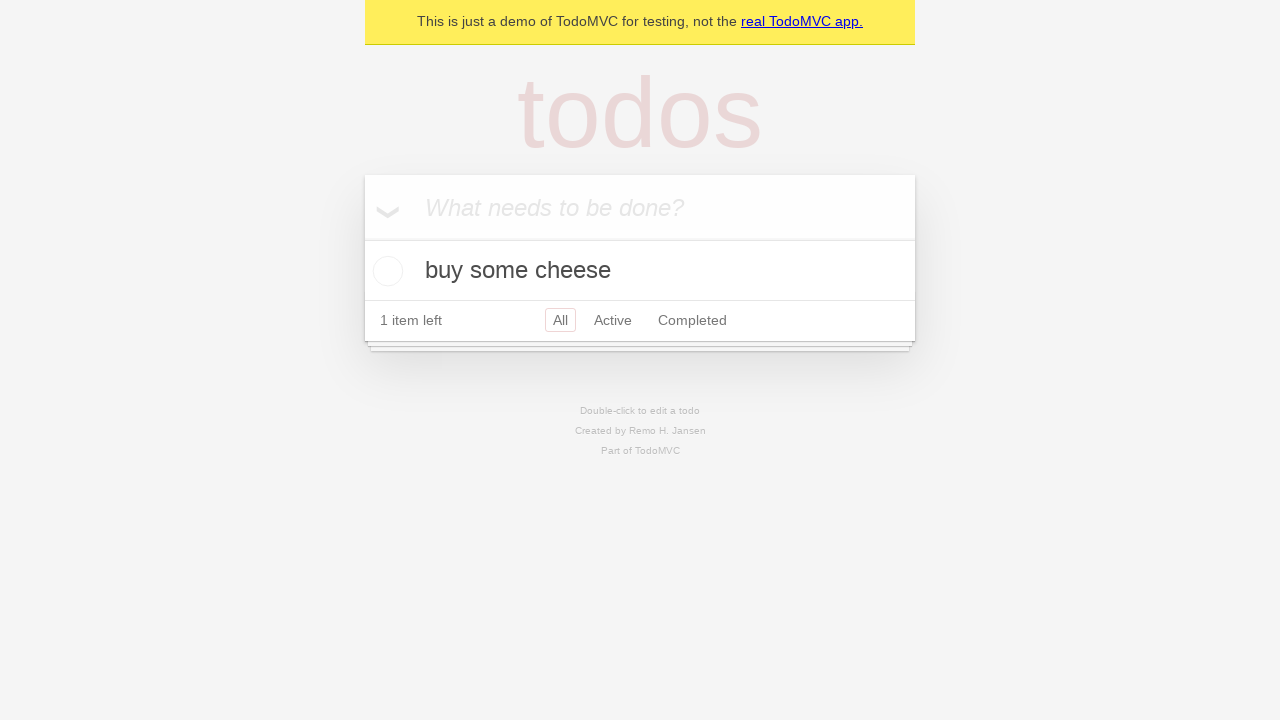

Filled todo input with 'feed the cat' on internal:attr=[placeholder="What needs to be done?"i]
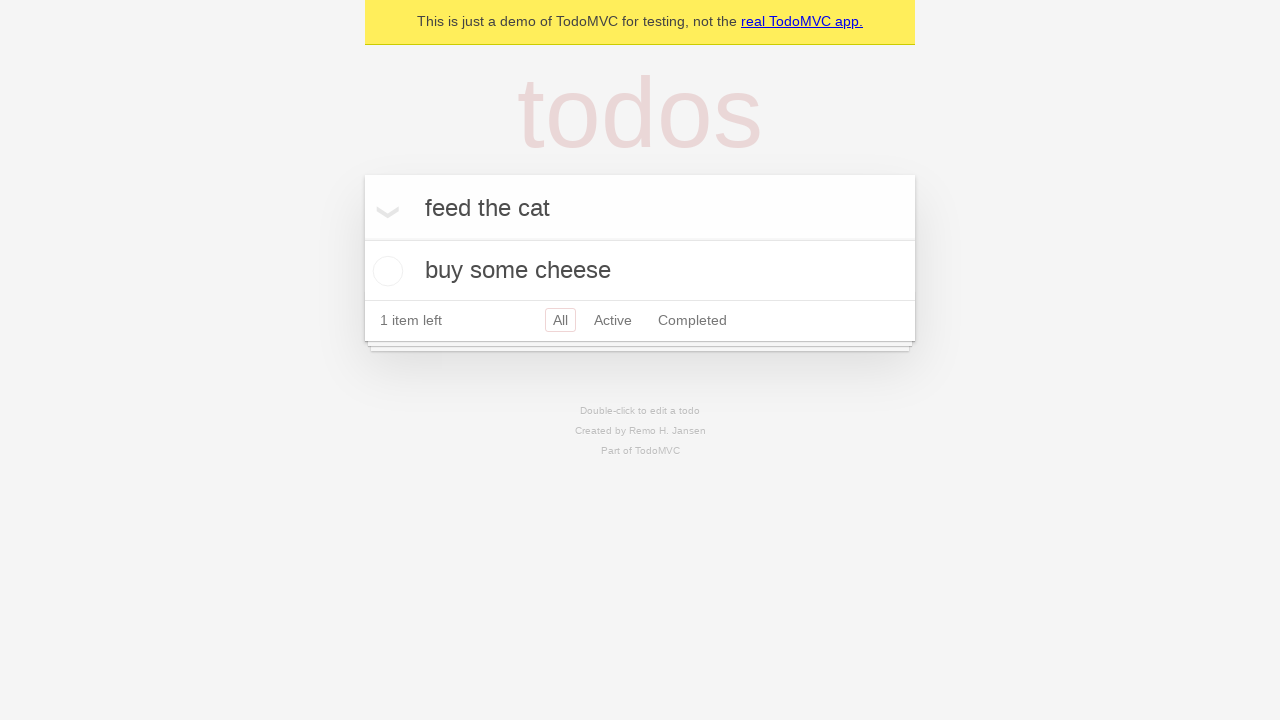

Pressed Enter to create second todo on internal:attr=[placeholder="What needs to be done?"i]
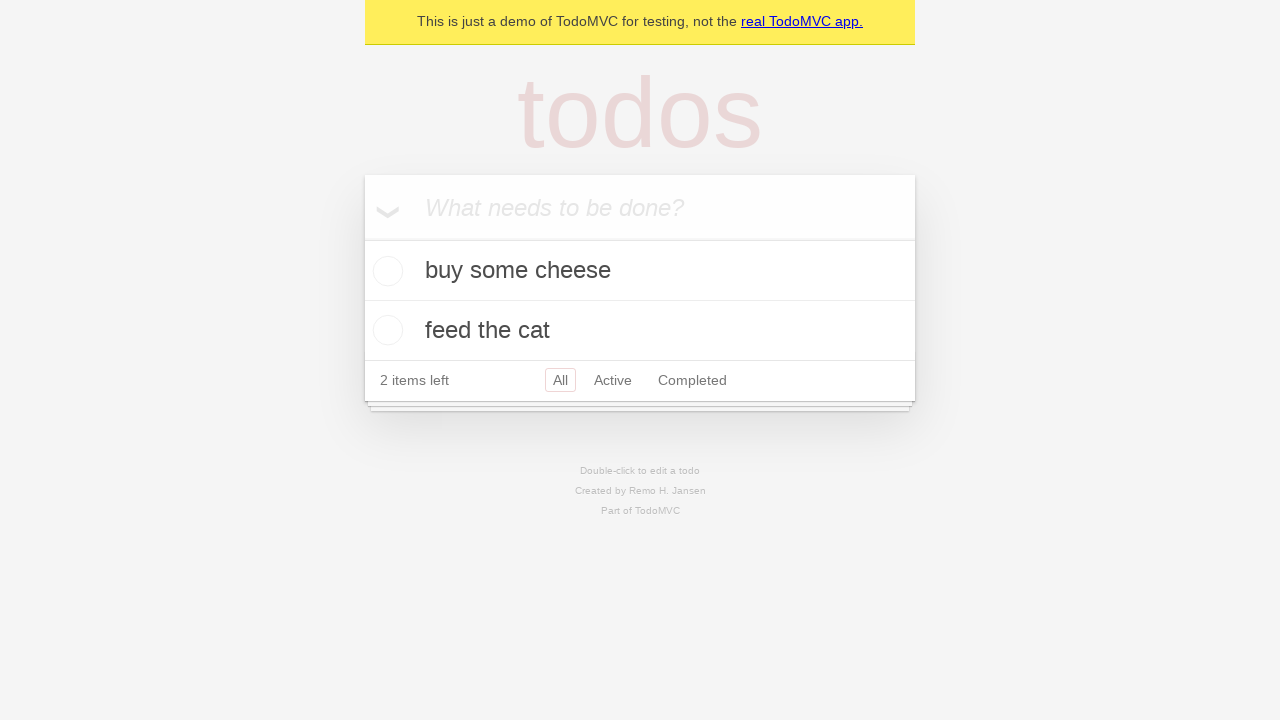

Checked the first todo item as complete at (385, 271) on internal:testid=[data-testid="todo-item"s] >> nth=0 >> internal:role=checkbox
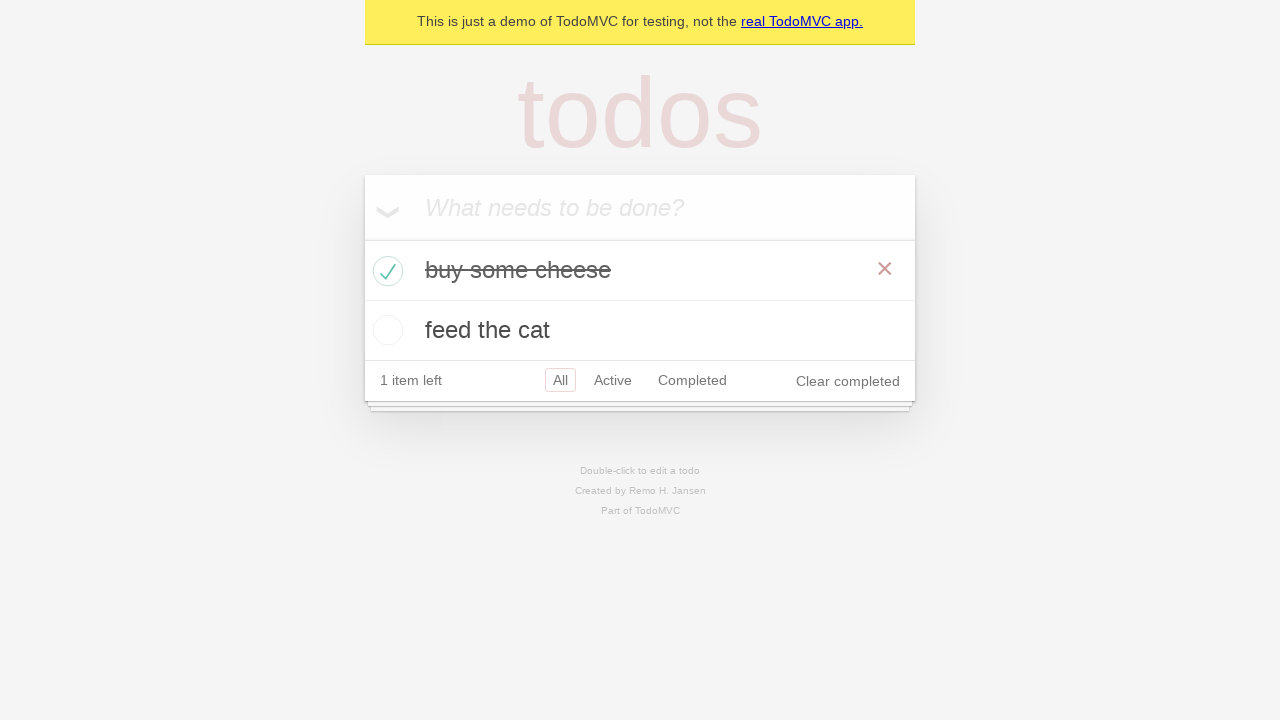

Reloaded the page to test data persistence
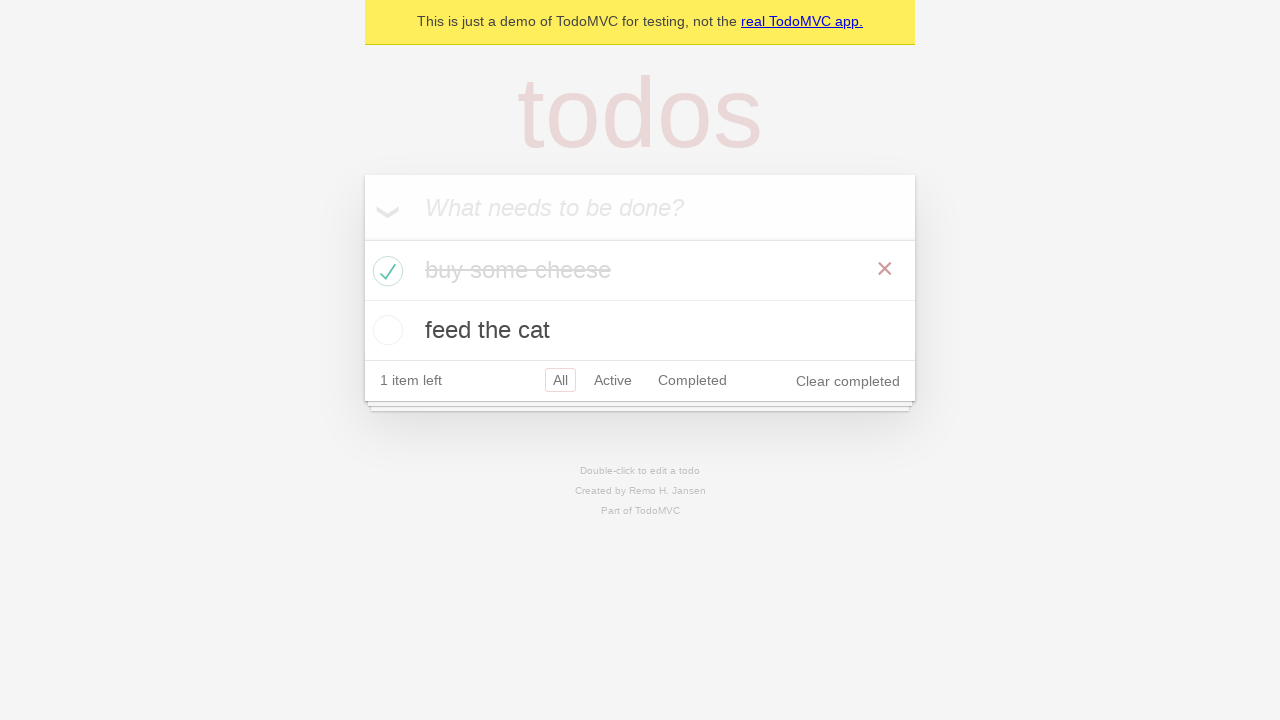

Waited for todo items to load after page reload
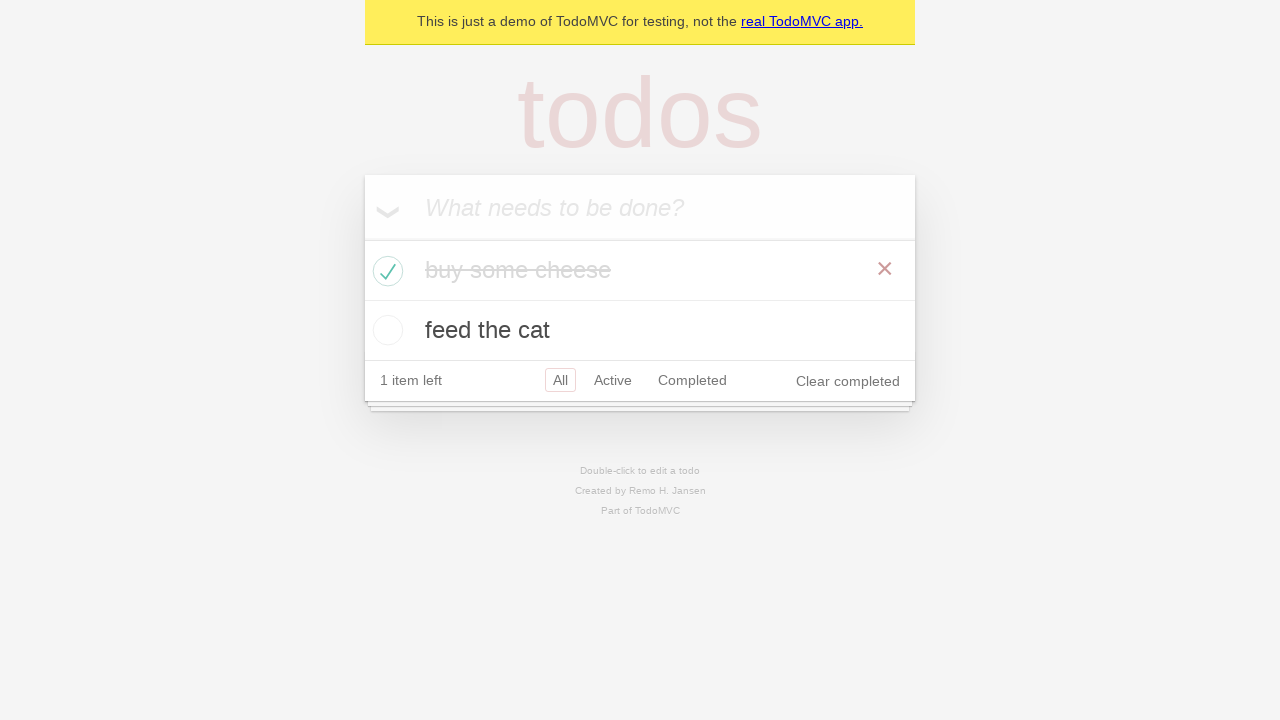

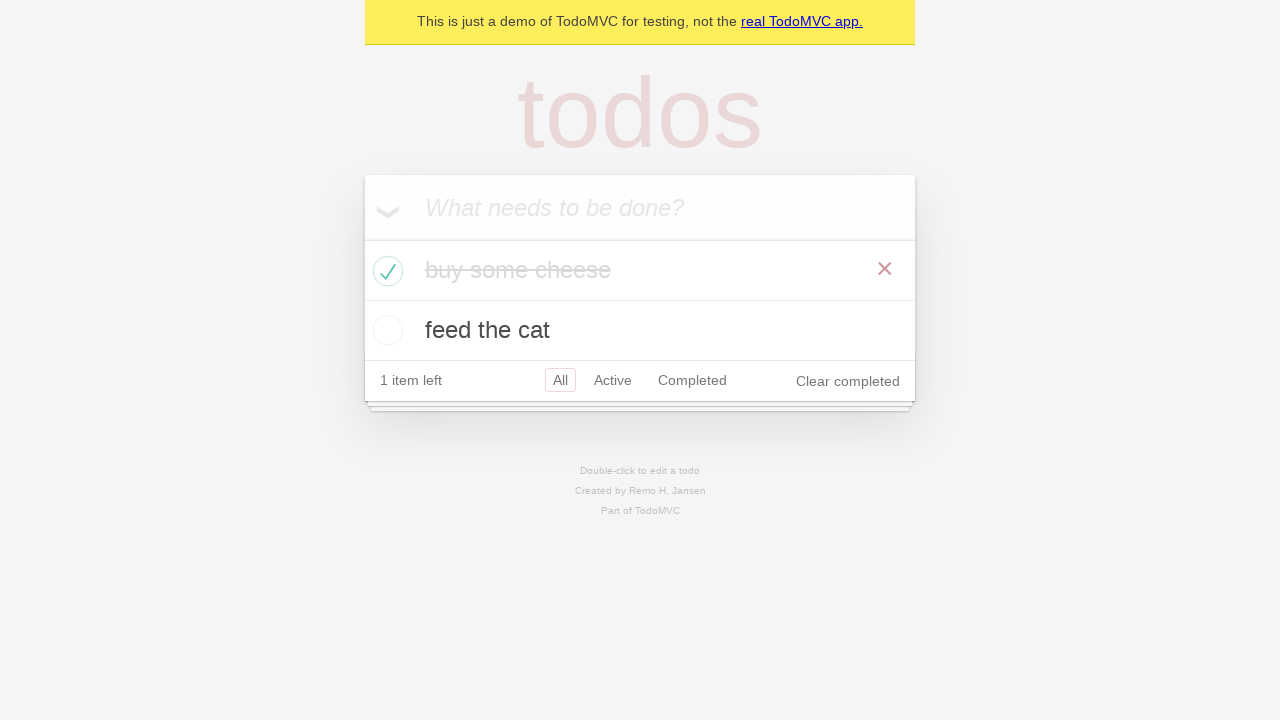